Tests navigation from the homepage to the documentation page by clicking the "Get started" link

Starting URL: https://playwright.dev/

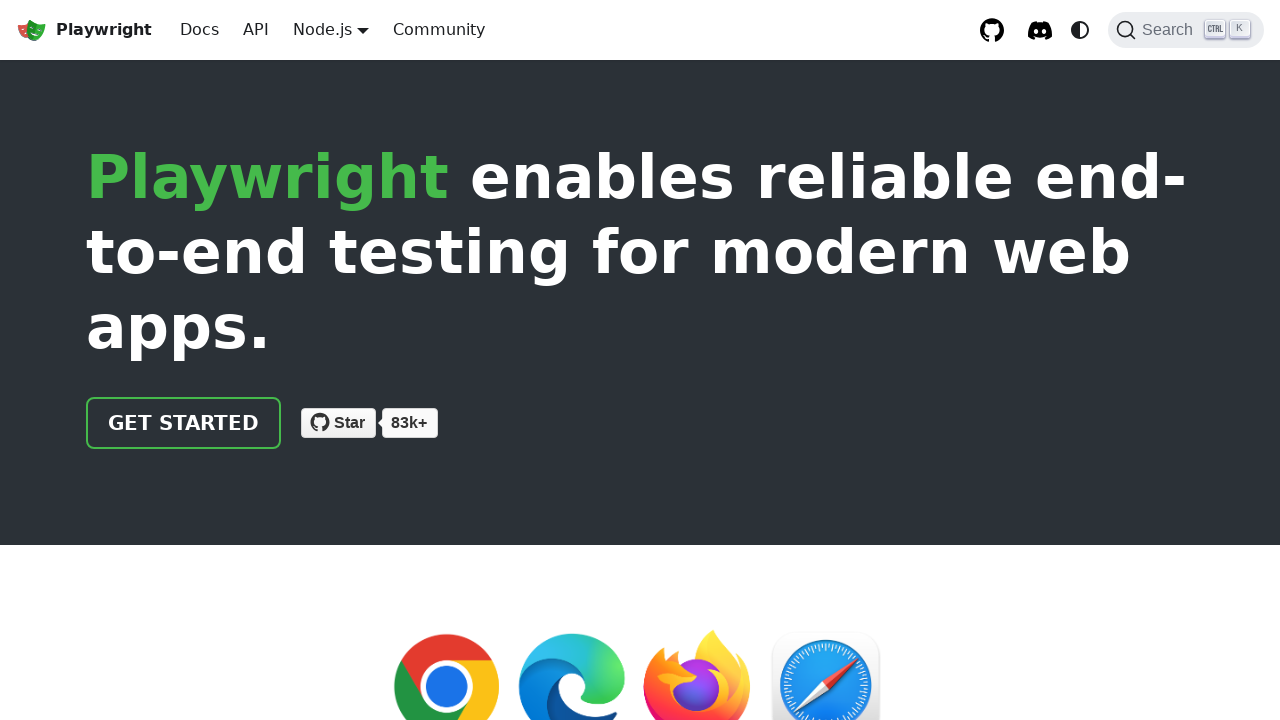

Clicked 'Get started' link on homepage at (184, 423) on internal:role=link[name="Get started"i]
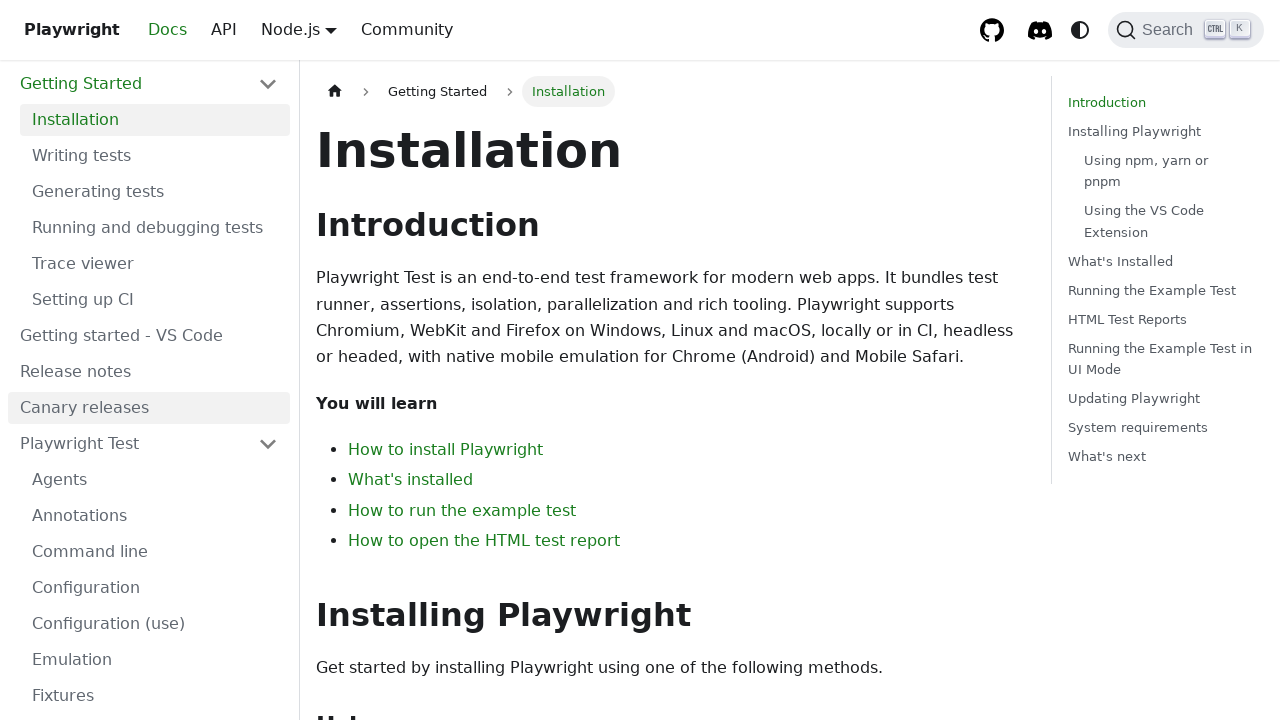

Successfully navigated to documentation page
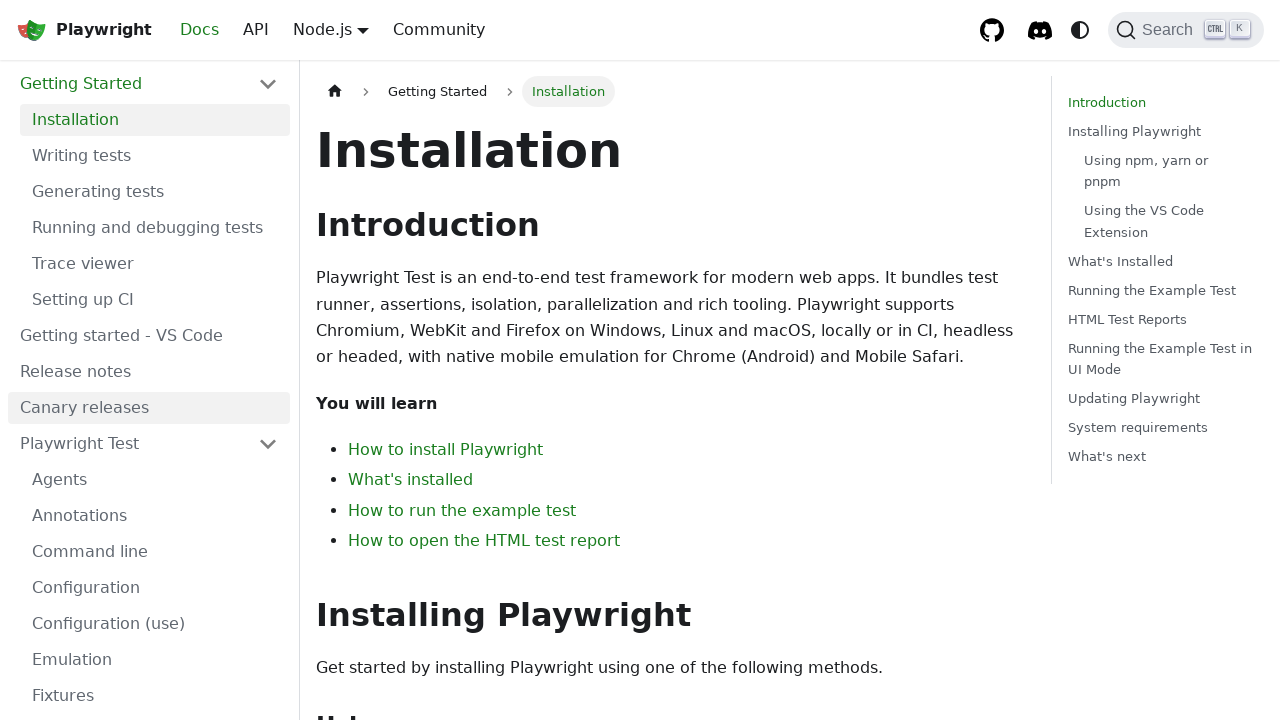

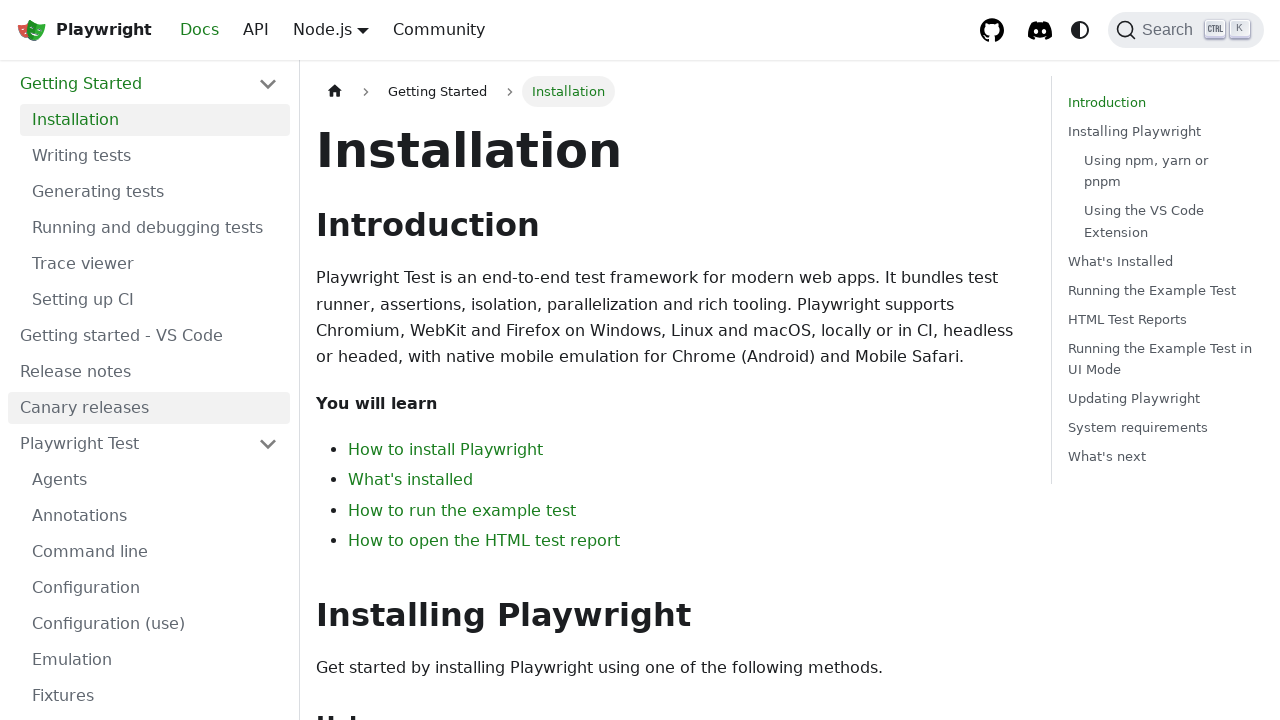